Tests various mouse actions including clicking a submit button that opens a new window, then performing drag-and-drop, right-click, double-click, and hover actions on the new page, verifying success messages for each action.

Starting URL: https://claruswaysda.github.io/submit-button.html

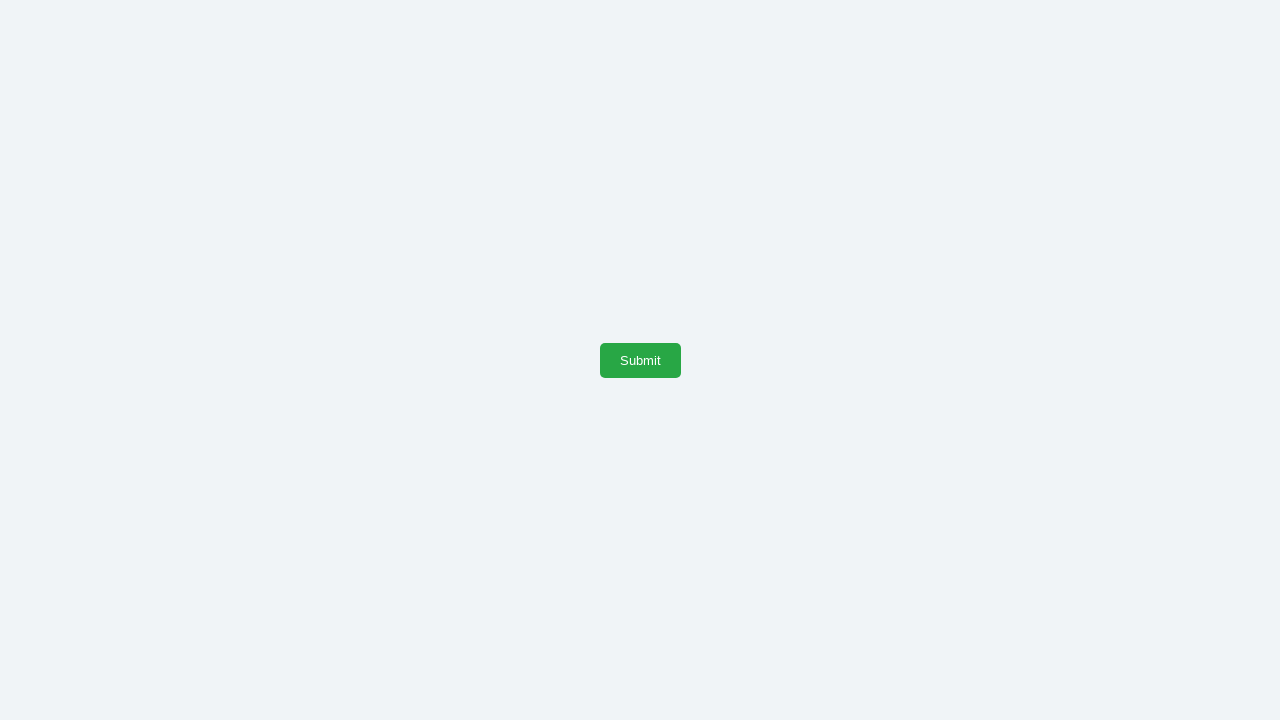

Clicked submit button to open new window at (640, 360) on #submitButton
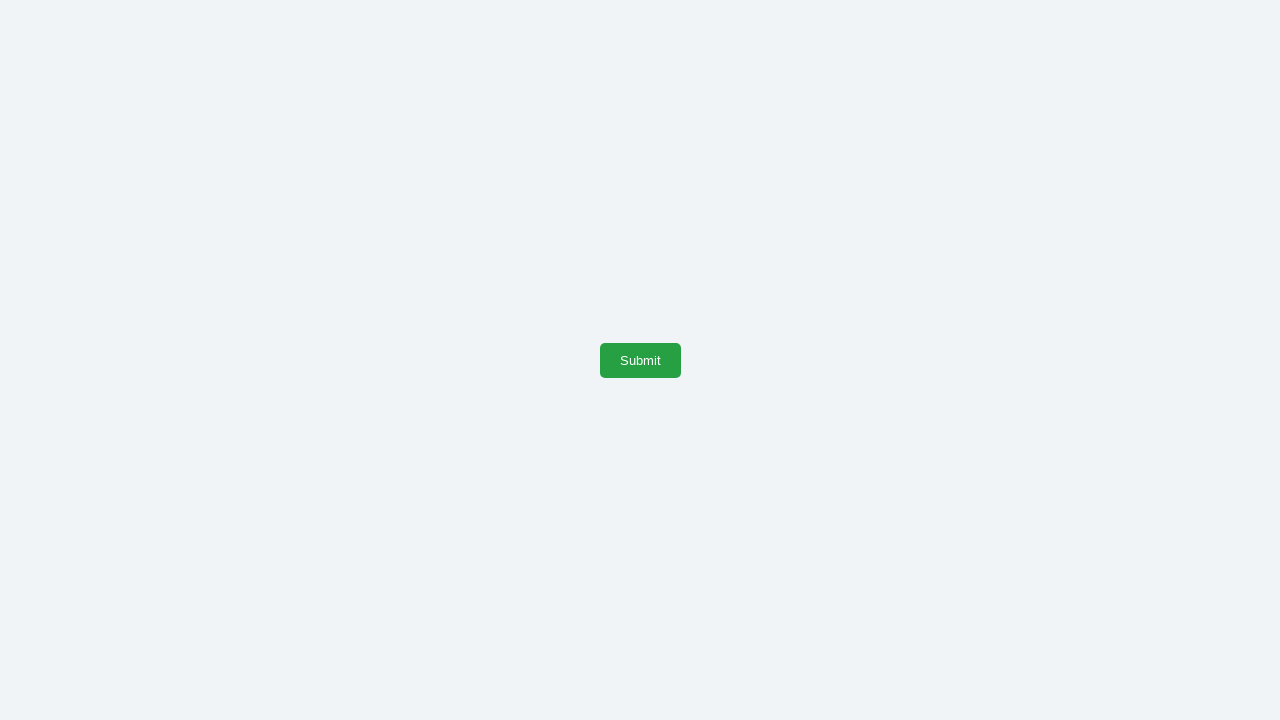

Submit button clicked, new page detected at (640, 360) on #submitButton
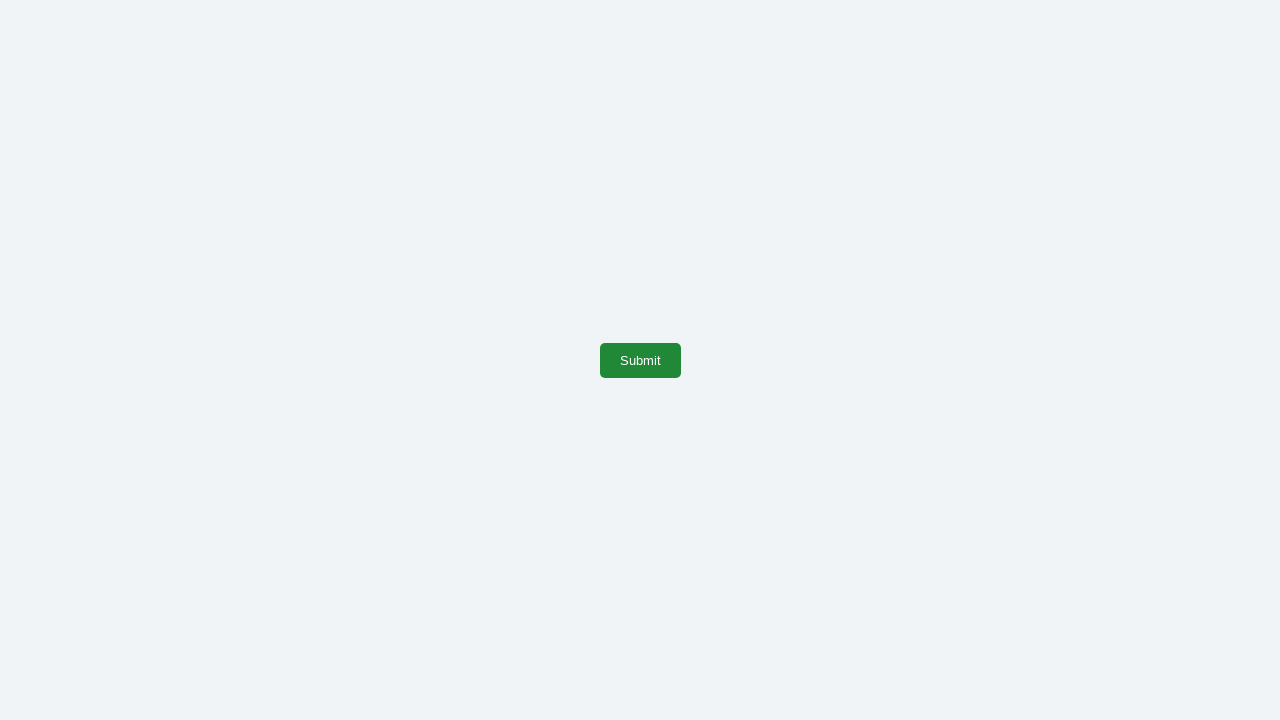

New page loaded completely
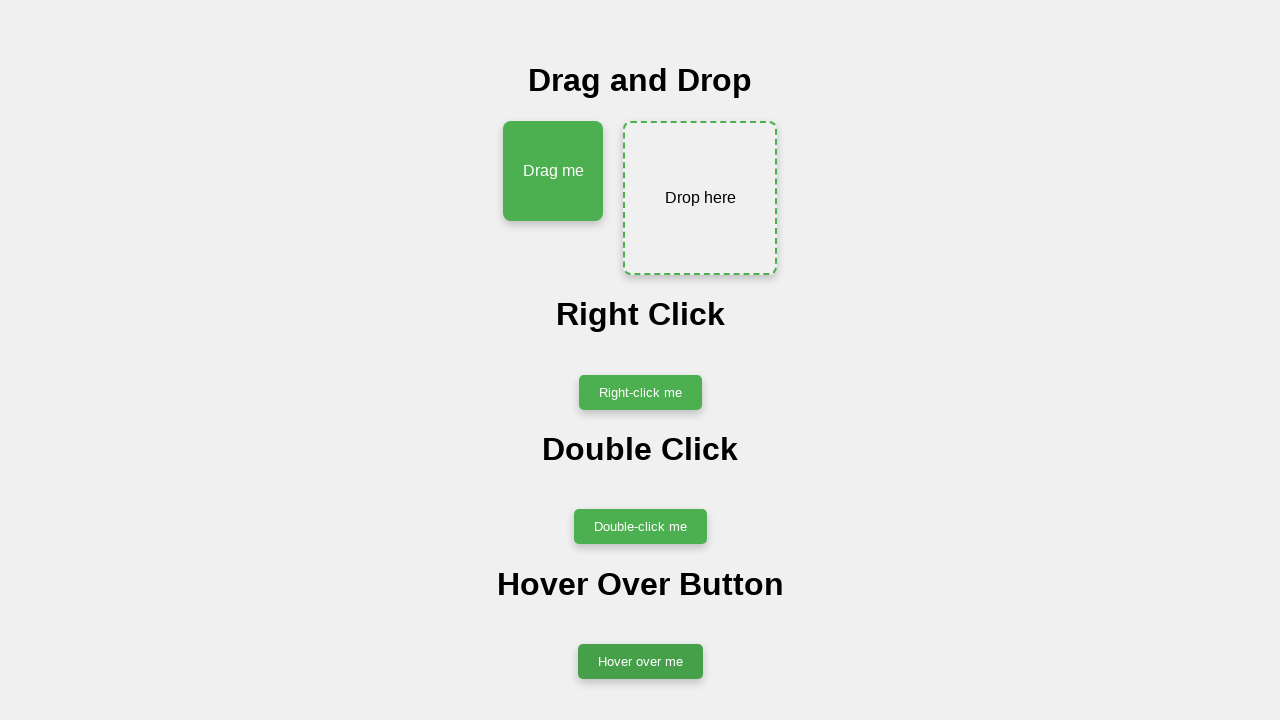

Located drag source and drop target elements
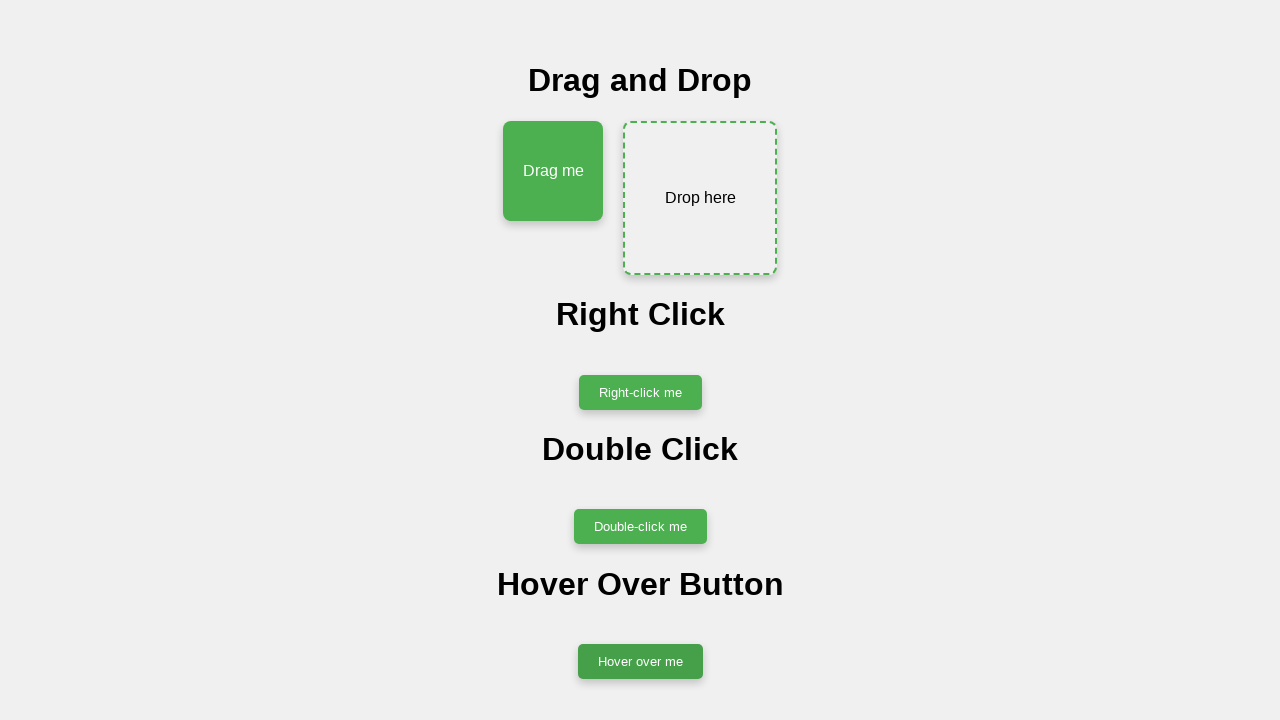

Performed drag-and-drop action from drag1 to drop1 at (700, 198)
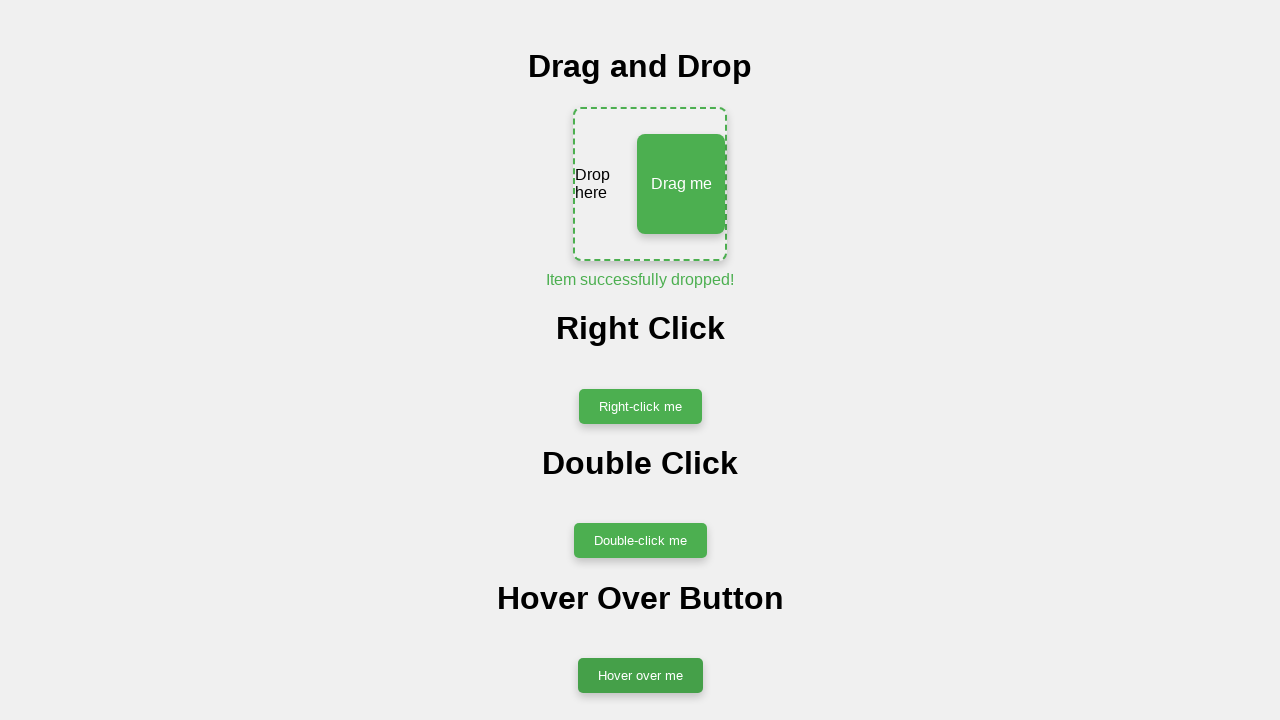

Right-clicked on showSuccessButton at (640, 406) on #showSuccessButton
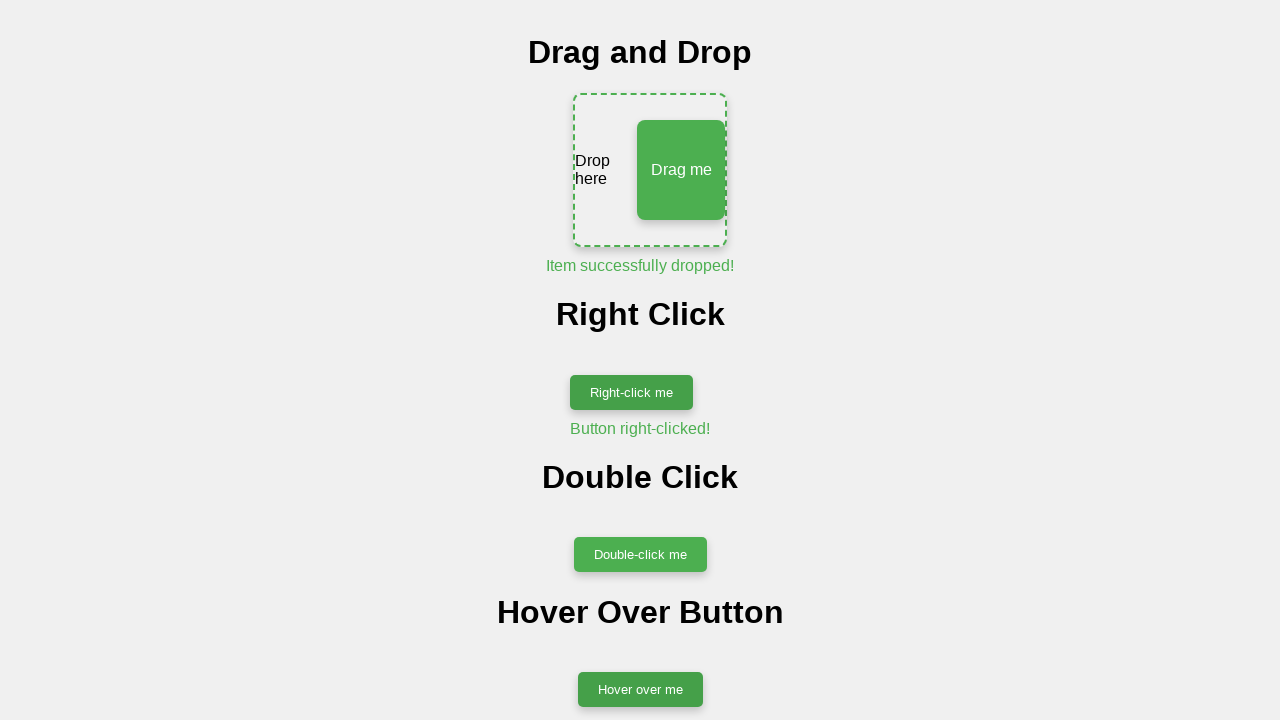

Double-clicked on doubleClickButton at (640, 555) on #doubleClickButton
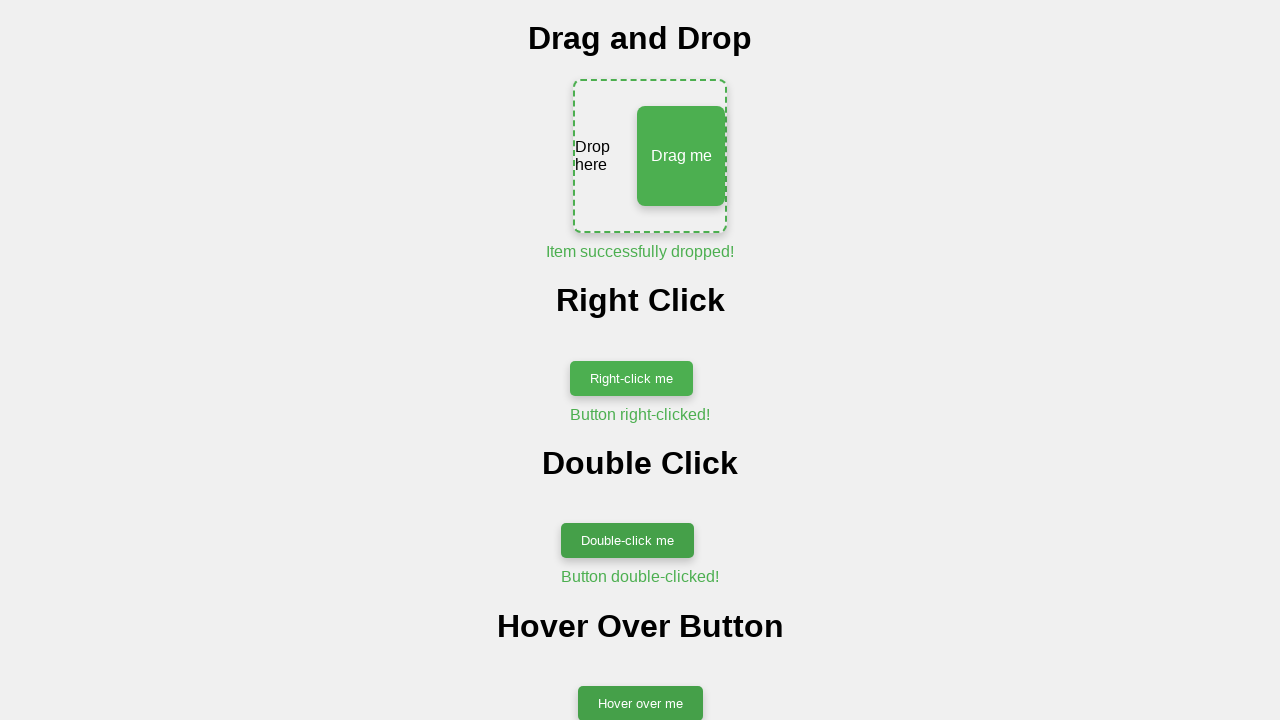

Hovered over hoverButton at (640, 425) on #hoverButton
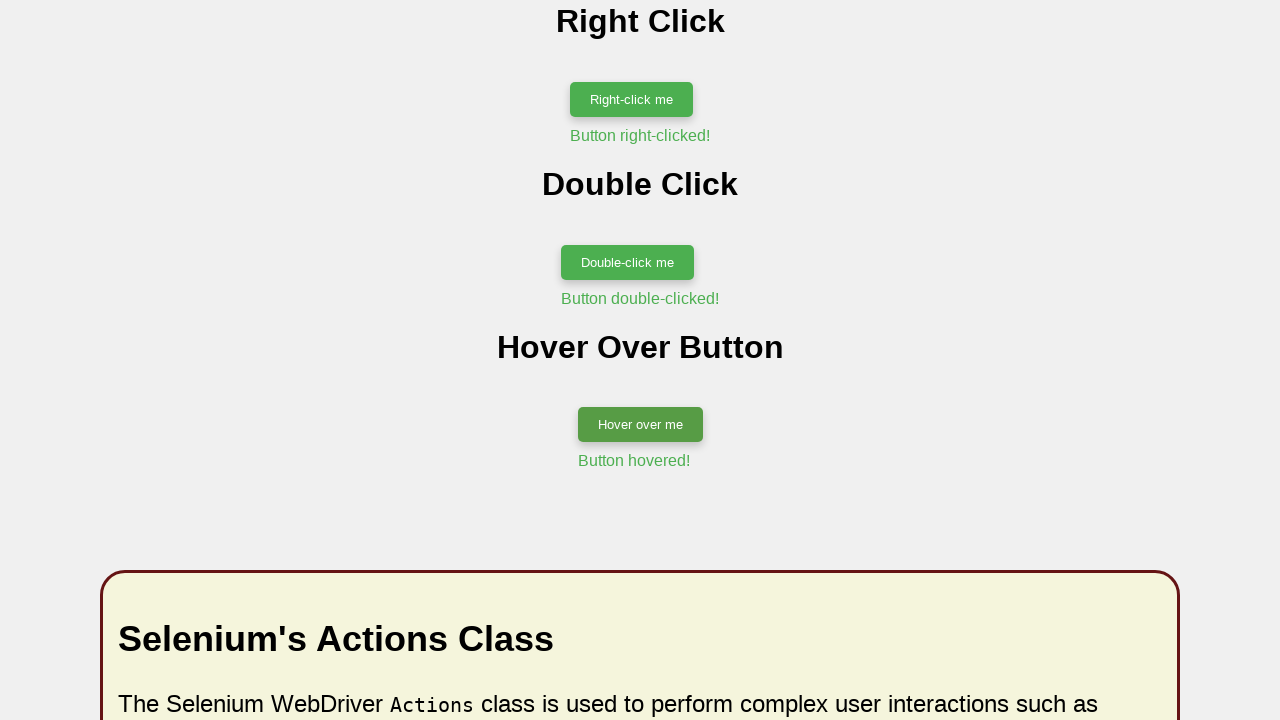

Verified drag-and-drop success message displayed
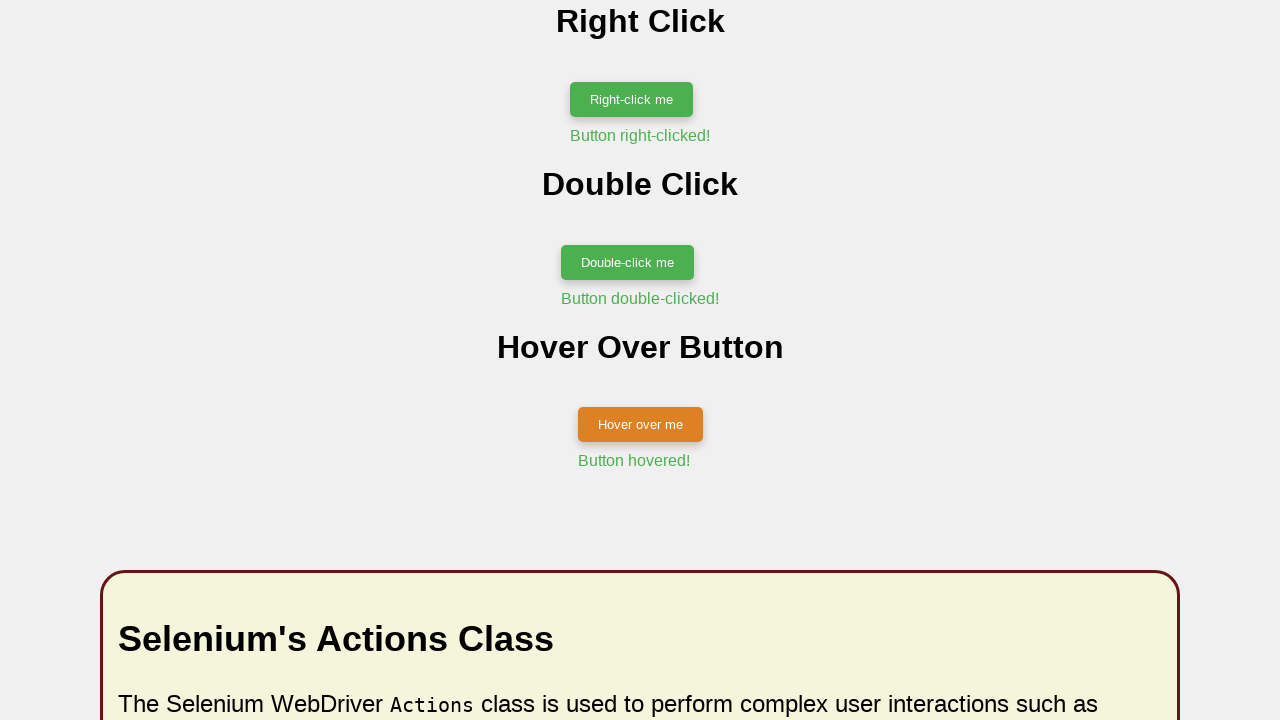

Verified right-click success message displayed
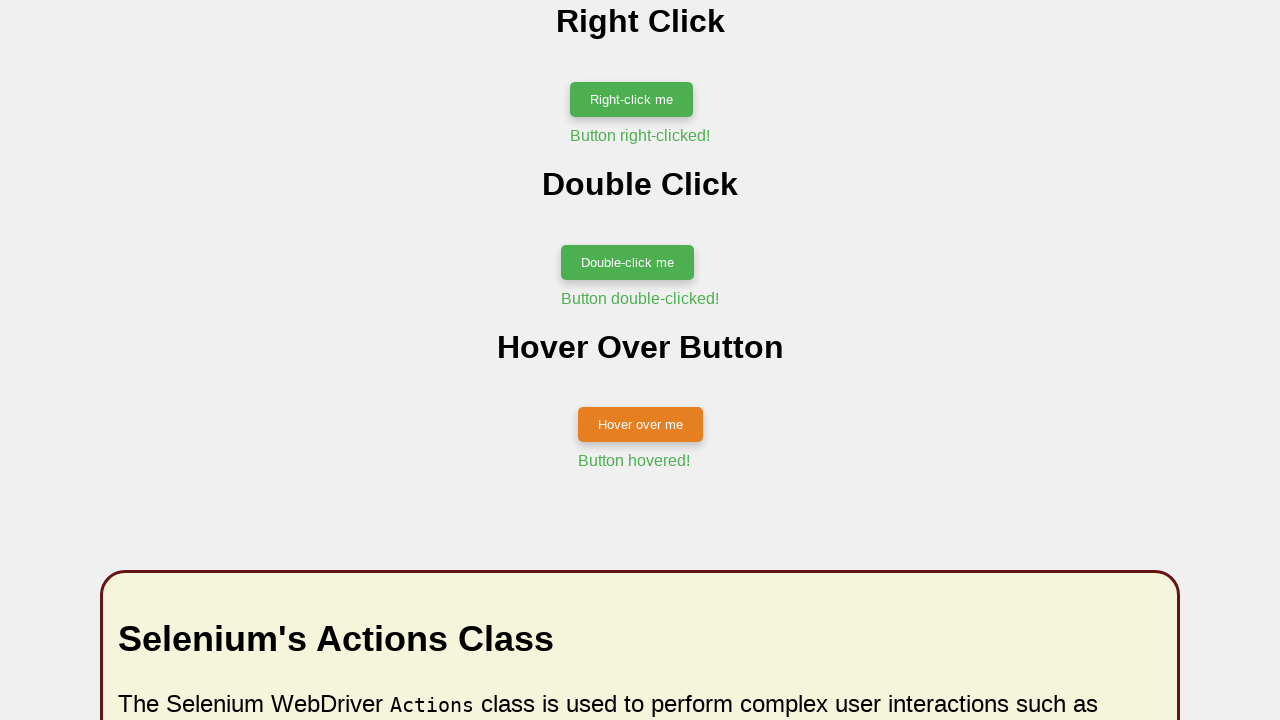

Verified double-click success message displayed
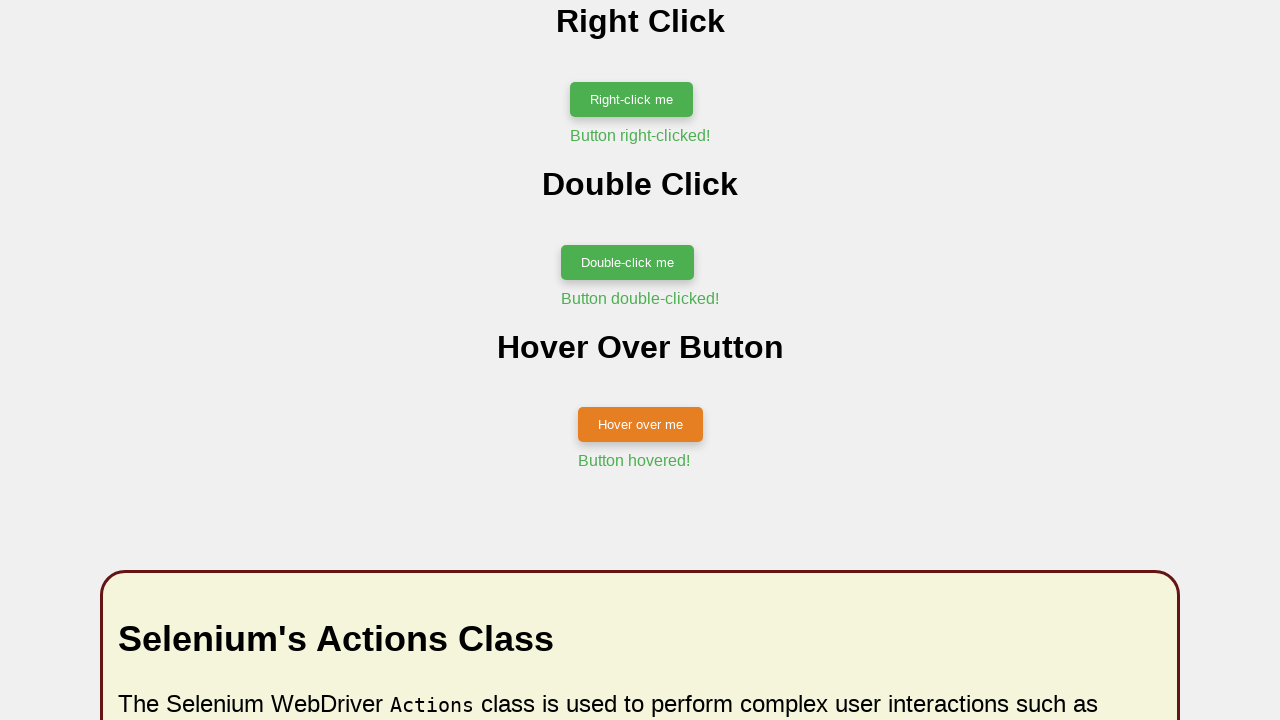

Verified hover success message displayed
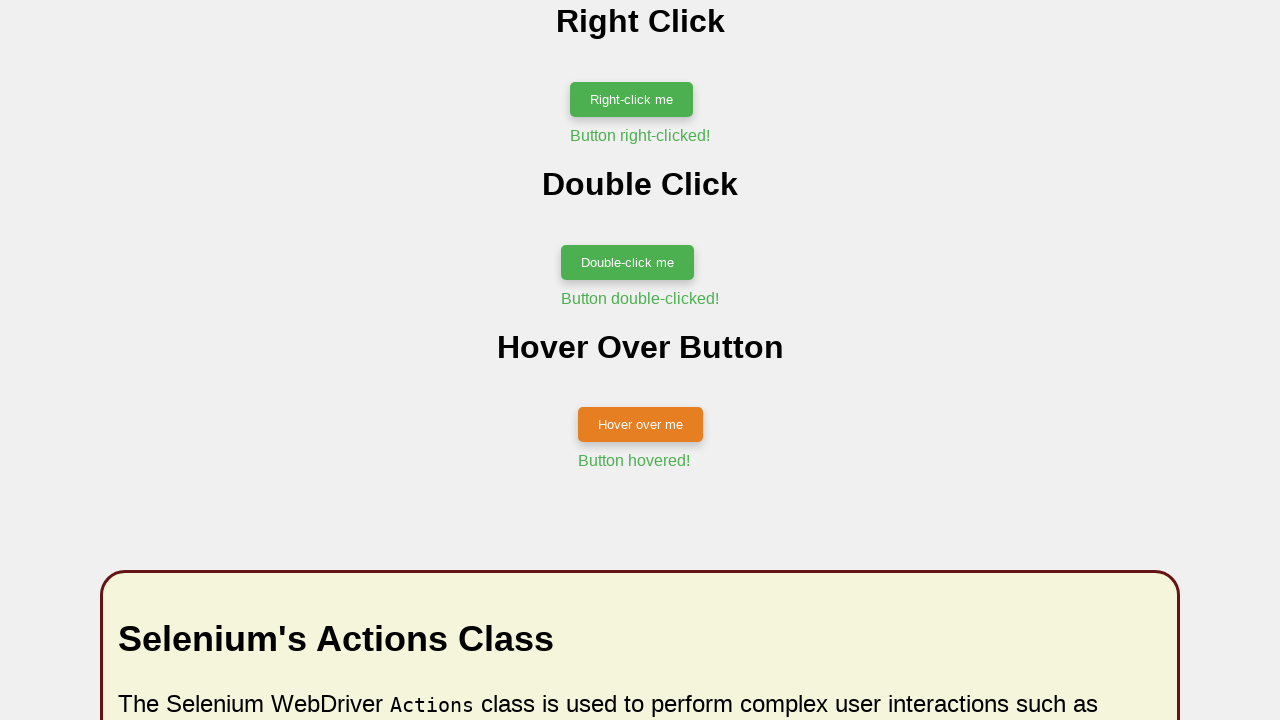

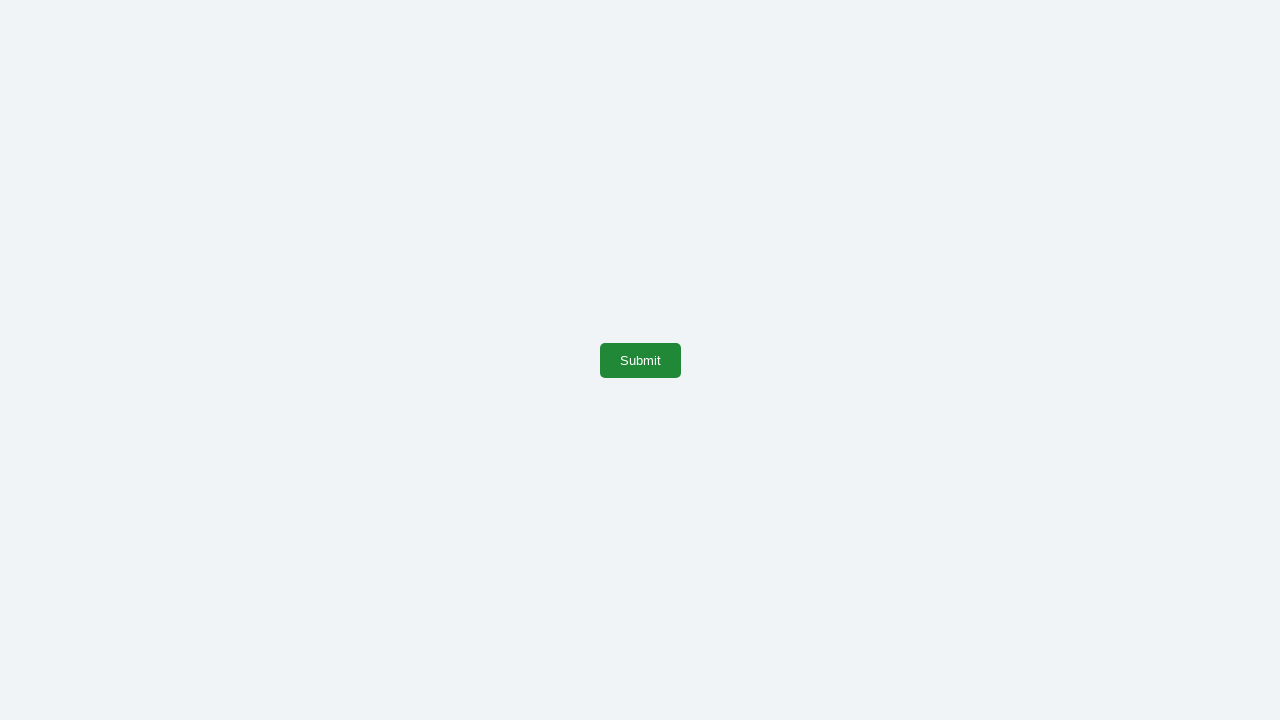